Navigates to the sky.pro website homepage

Starting URL: https://sky.pro

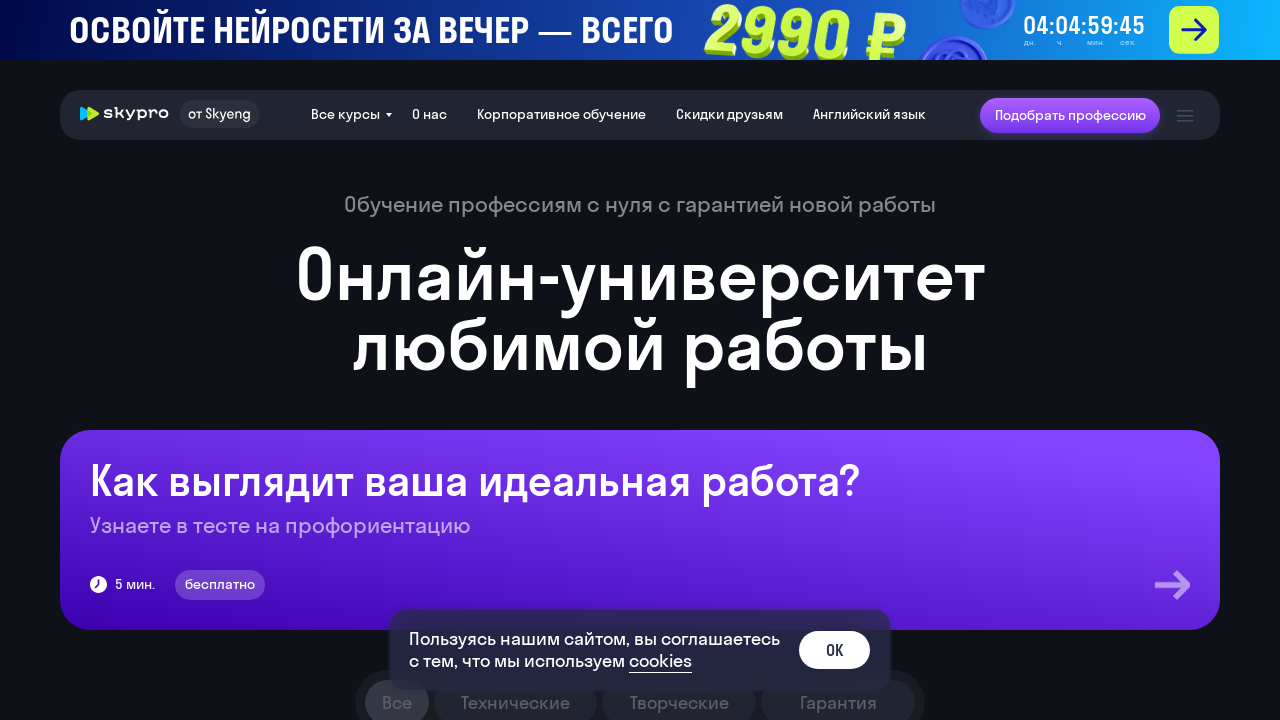

Waited for sky.pro homepage to load (DOM content interactive)
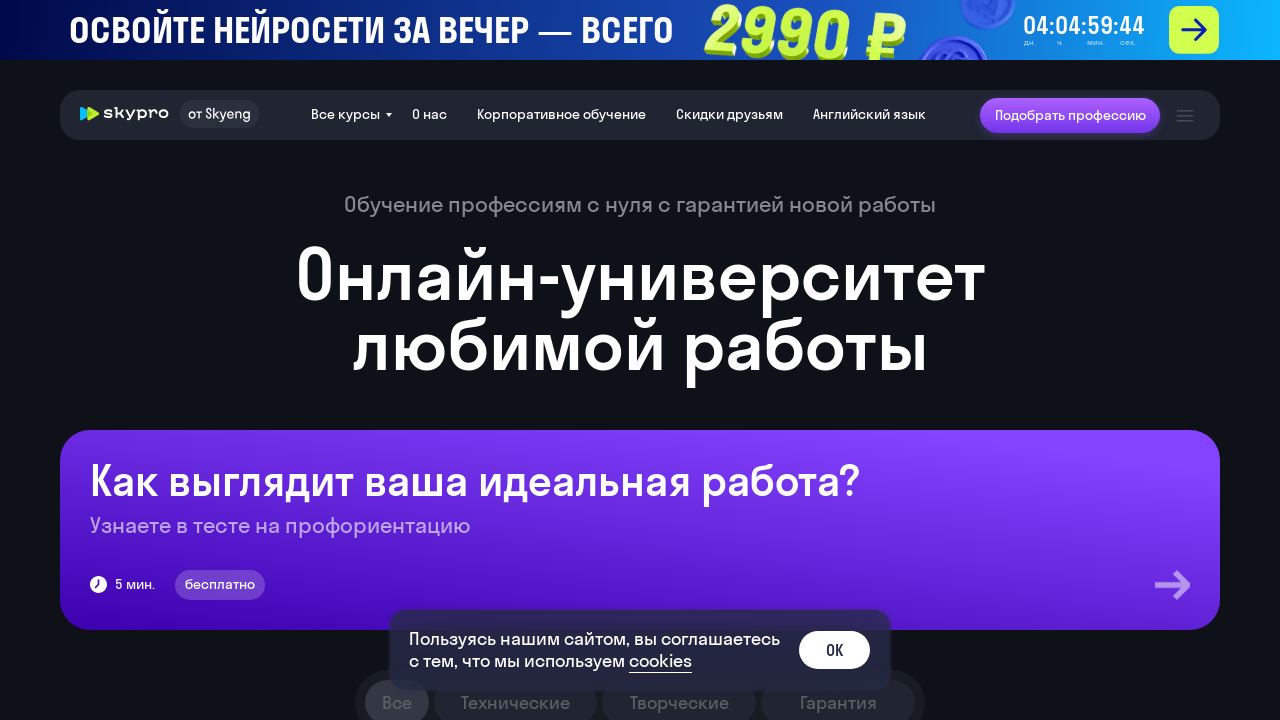

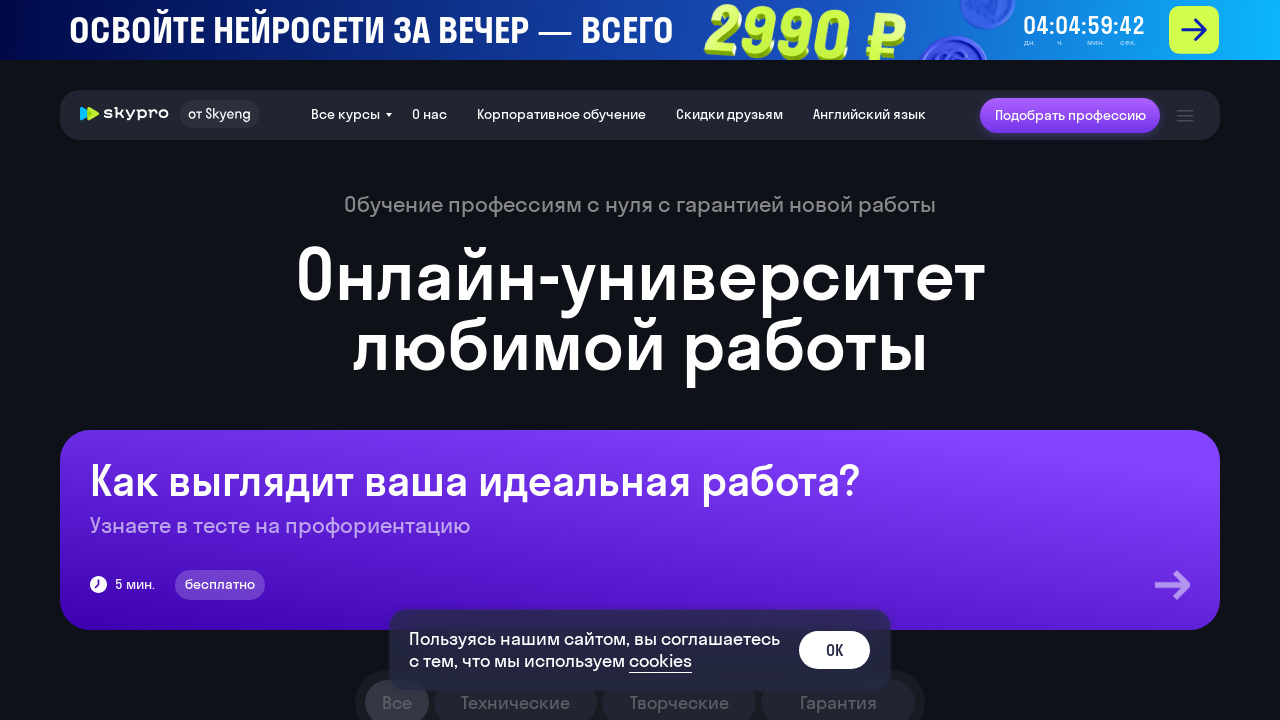